Tests drag and drop functionality by dragging a slider element horizontally by 50 pixels

Starting URL: http://only-testing-blog.blogspot.com/2014/09/selectable.html

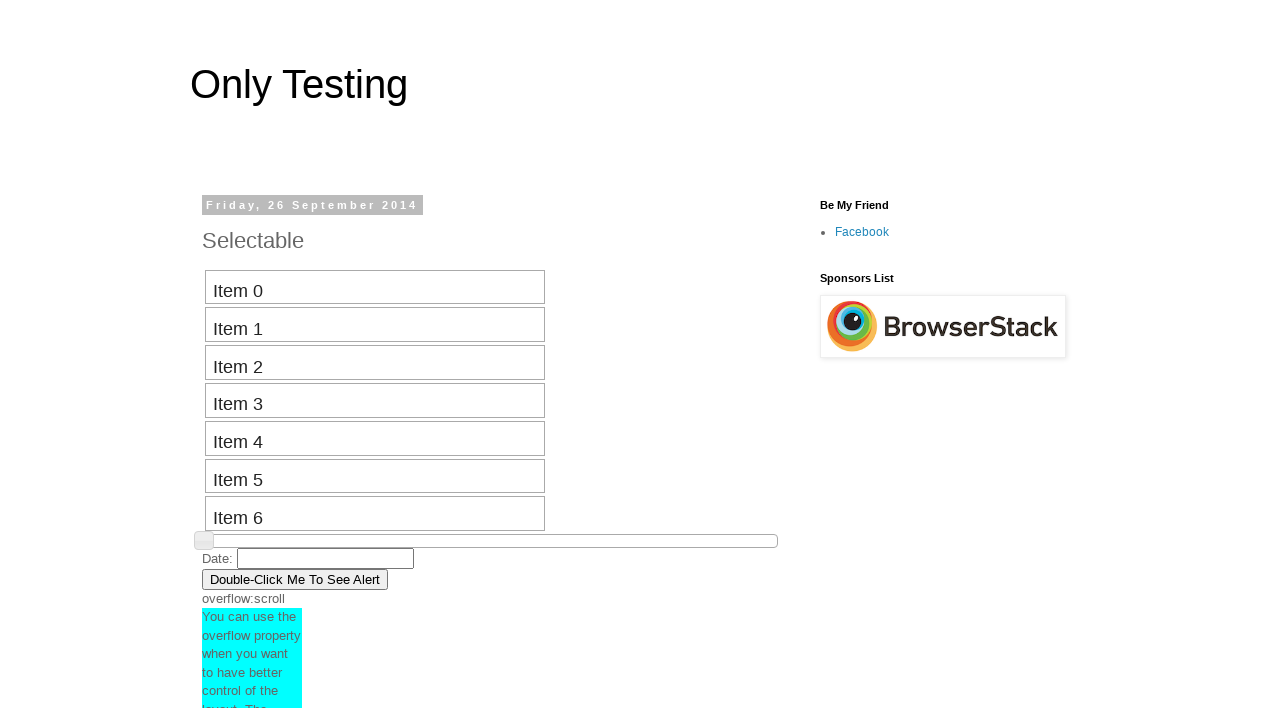

Located slider element with id='slider'
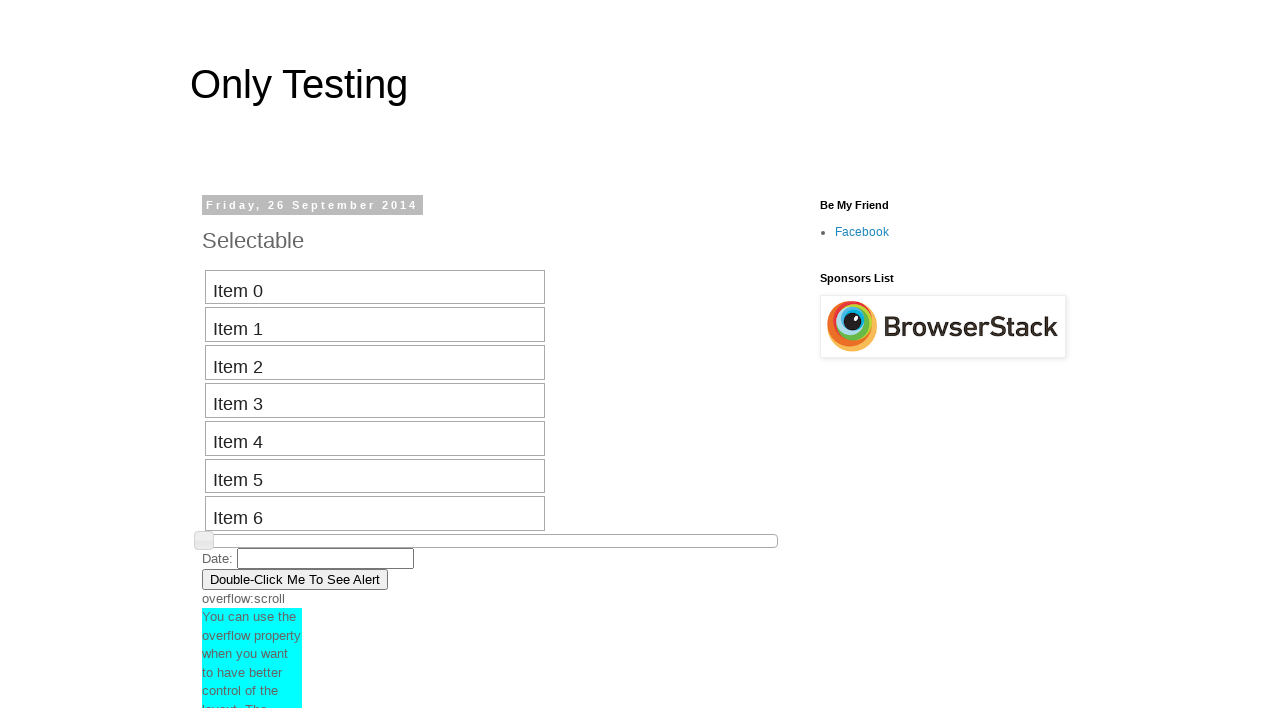

Dragged slider element 50 pixels to the right at (253, 535)
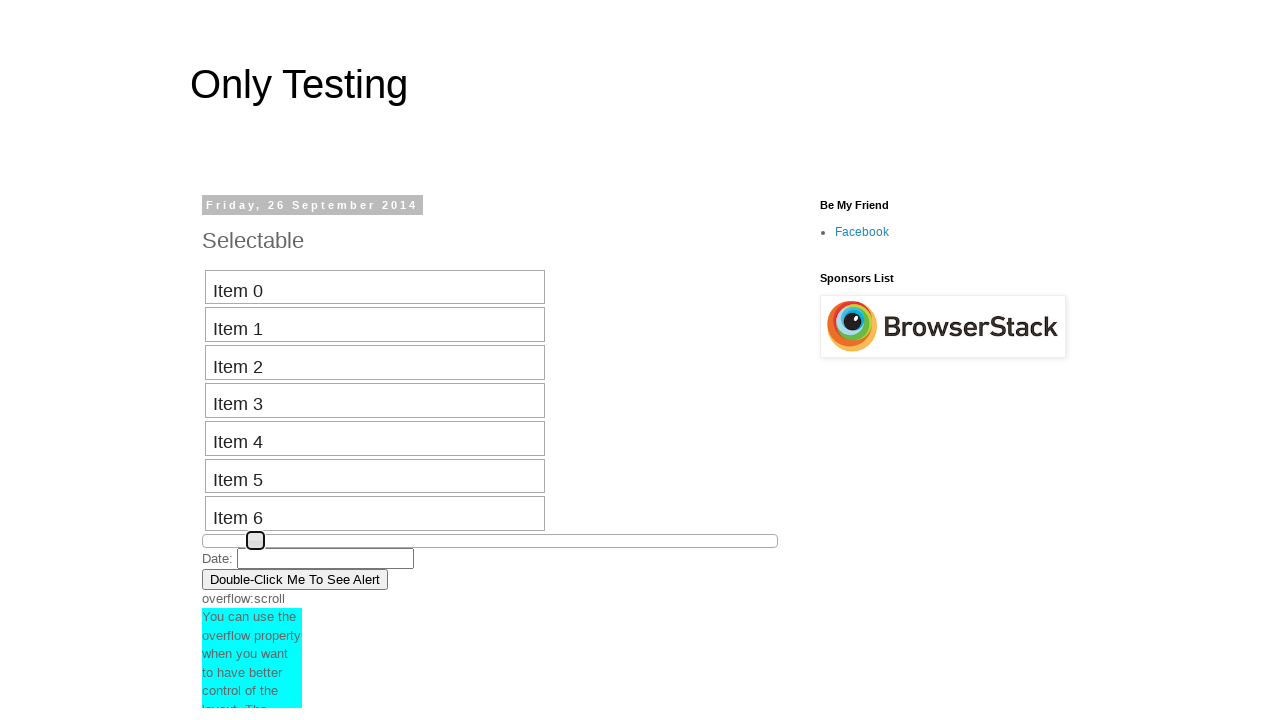

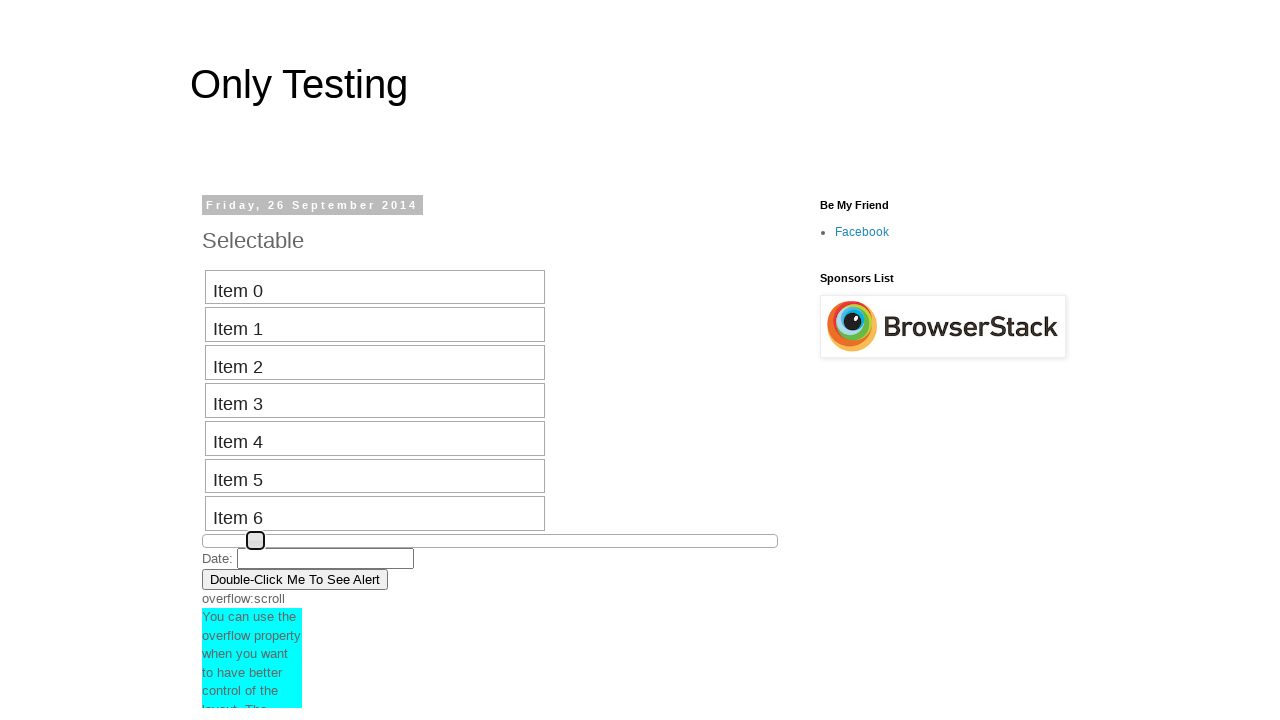